Tests a web form by filling a name field, clicking a button, checking a checkbox option, selecting from a dropdown, and verifying the presence of a Selenium logo image.

Starting URL: https://wejump-automation-test.github.io/qa-test/

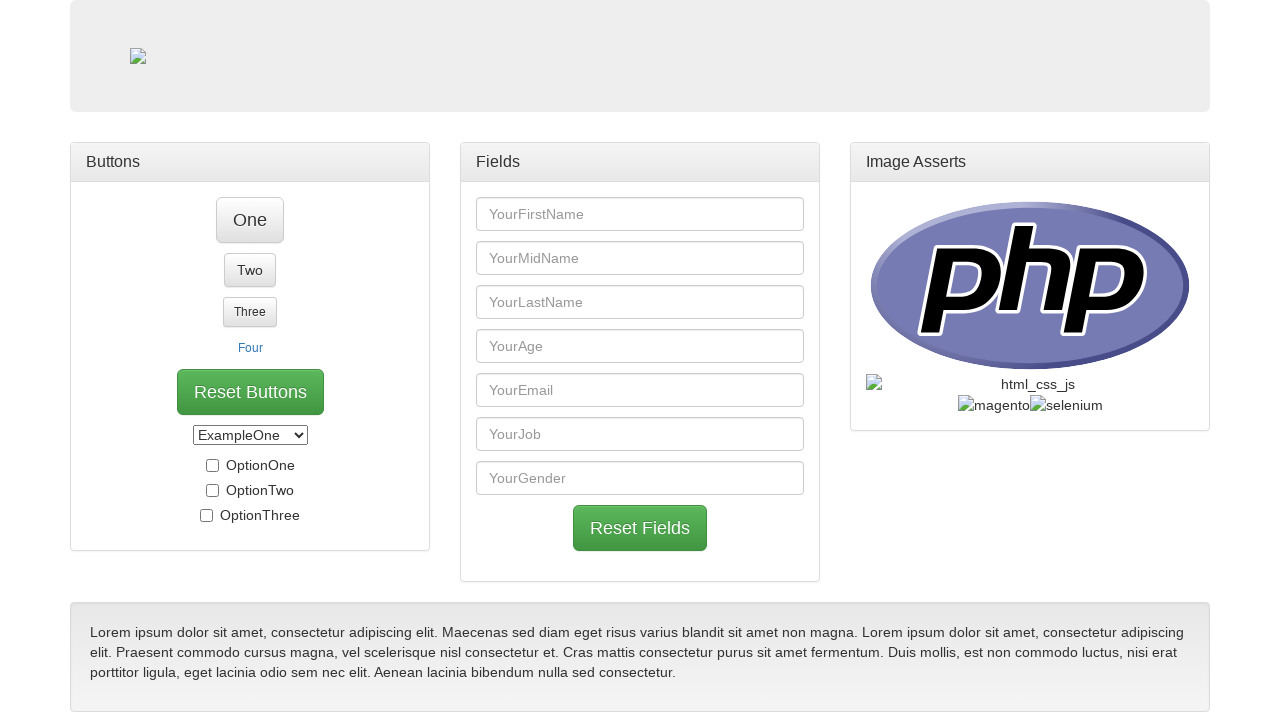

Filled 'YourFirstName' field with 'Henrique' on input[placeholder='YourFirstName']
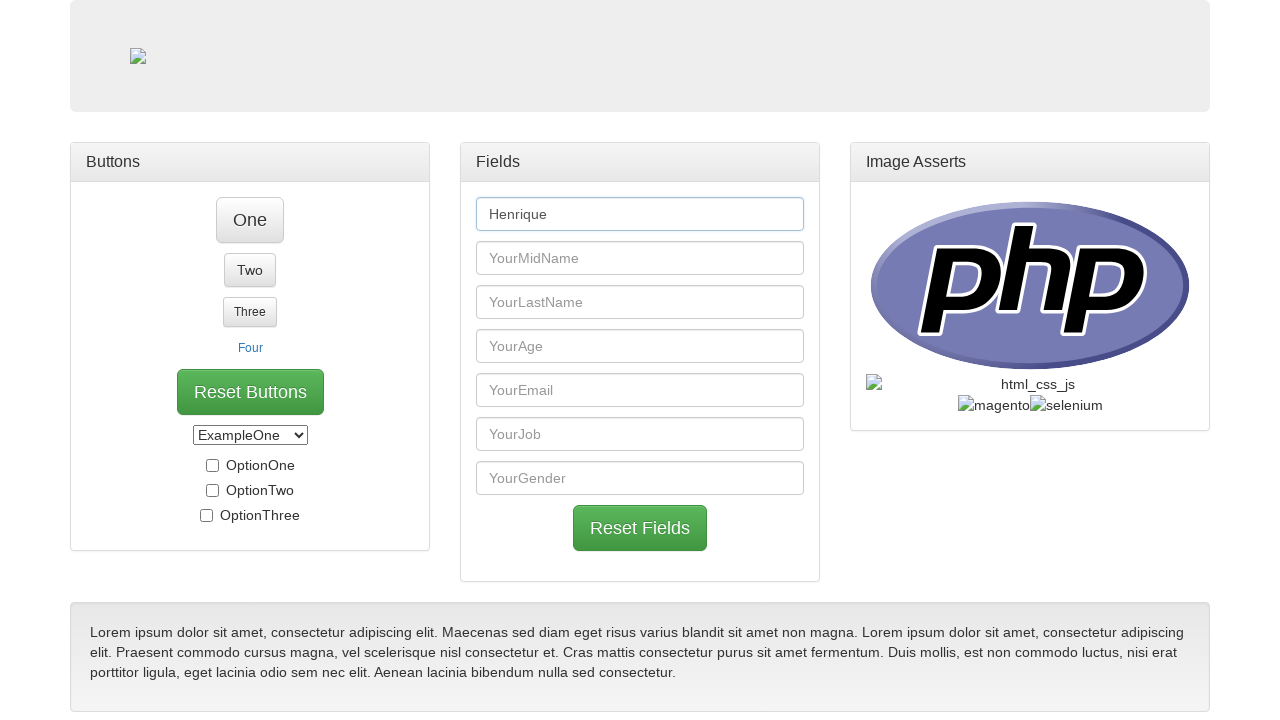

Clicked the 'One' button at (250, 220) on xpath=//div[@id='panel_body_one']//button[contains(text(),'One')]
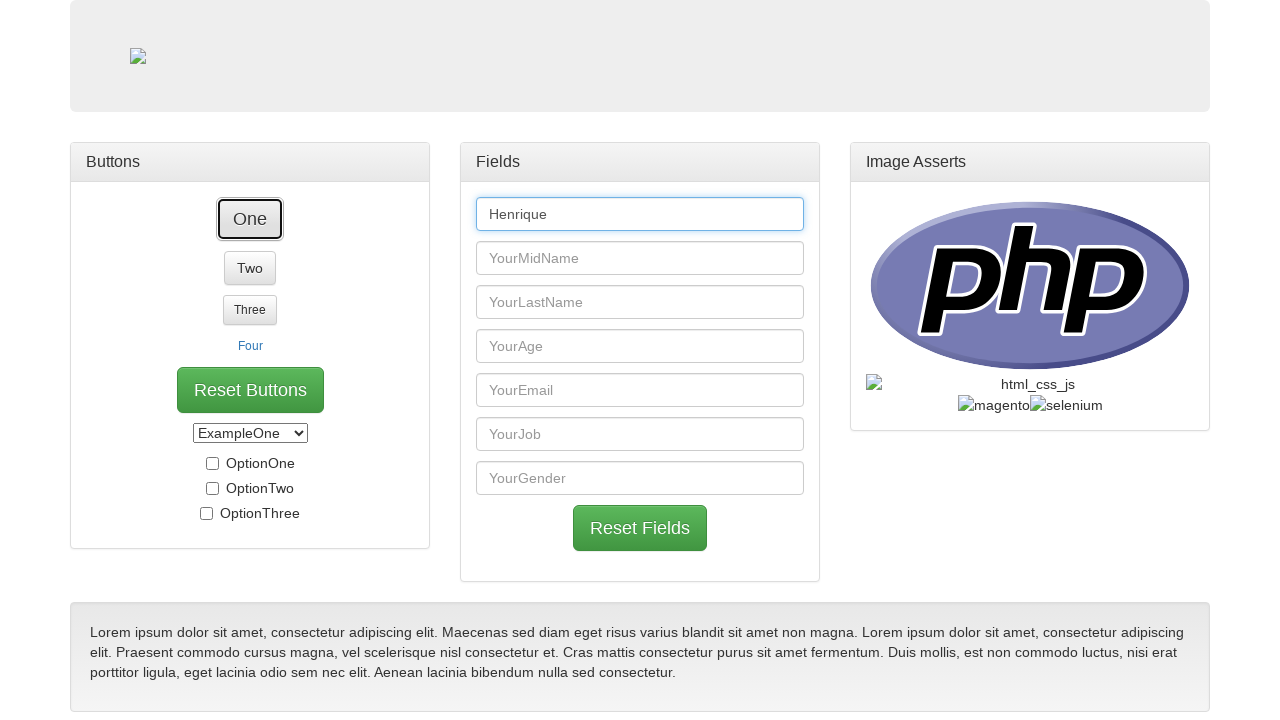

Checked the 'OptionThree' checkbox at (206, 489) on input#opt_three
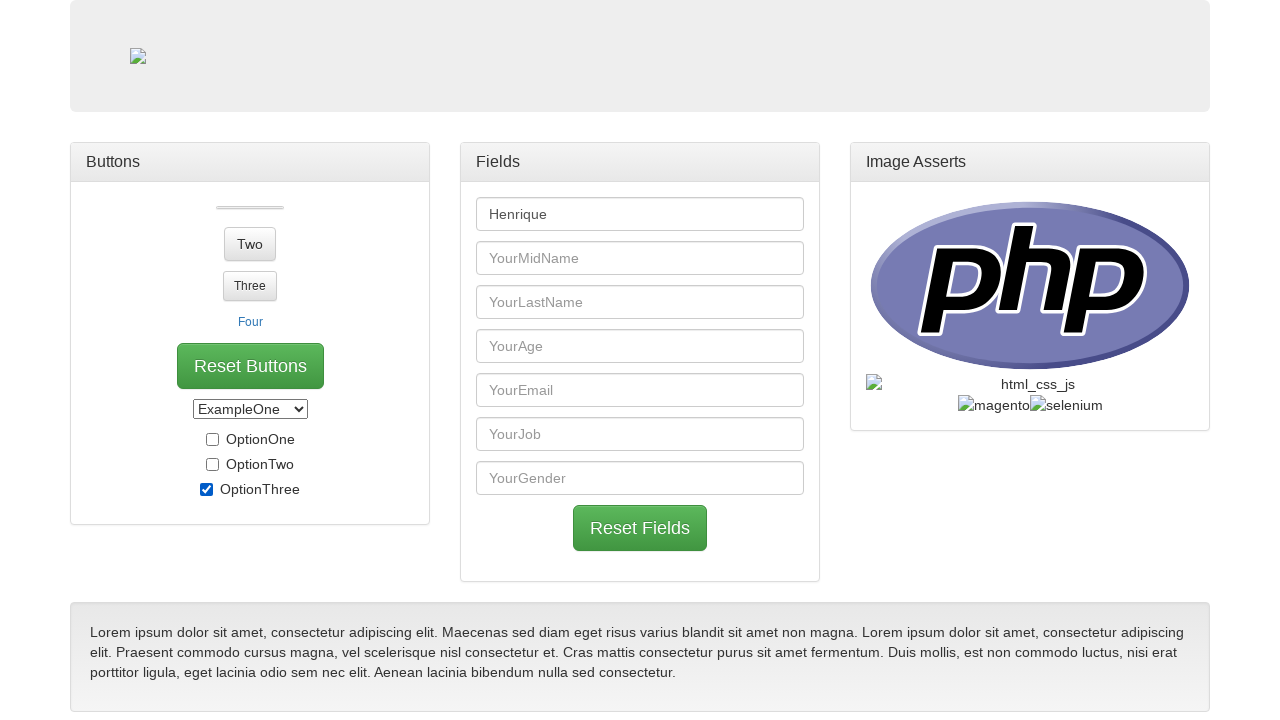

Selected 'ExampleTwo' from the dropdown on select#select_box
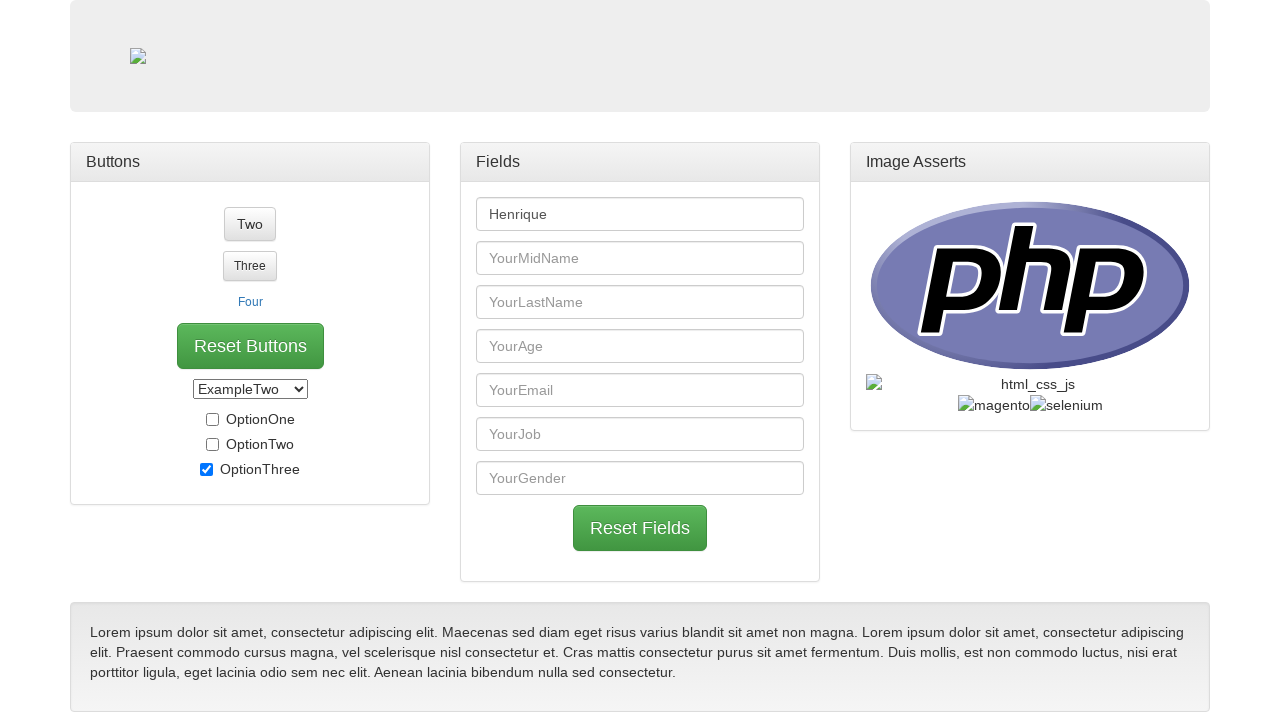

Verified Selenium logo image is present
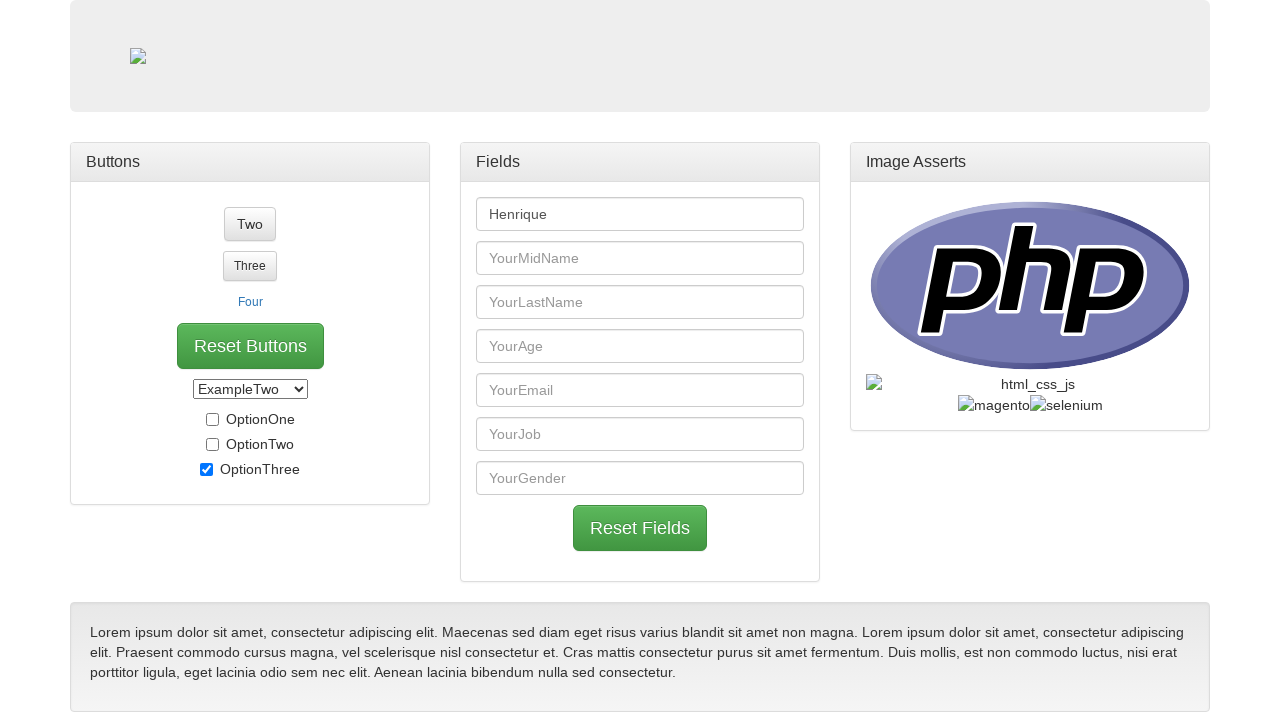

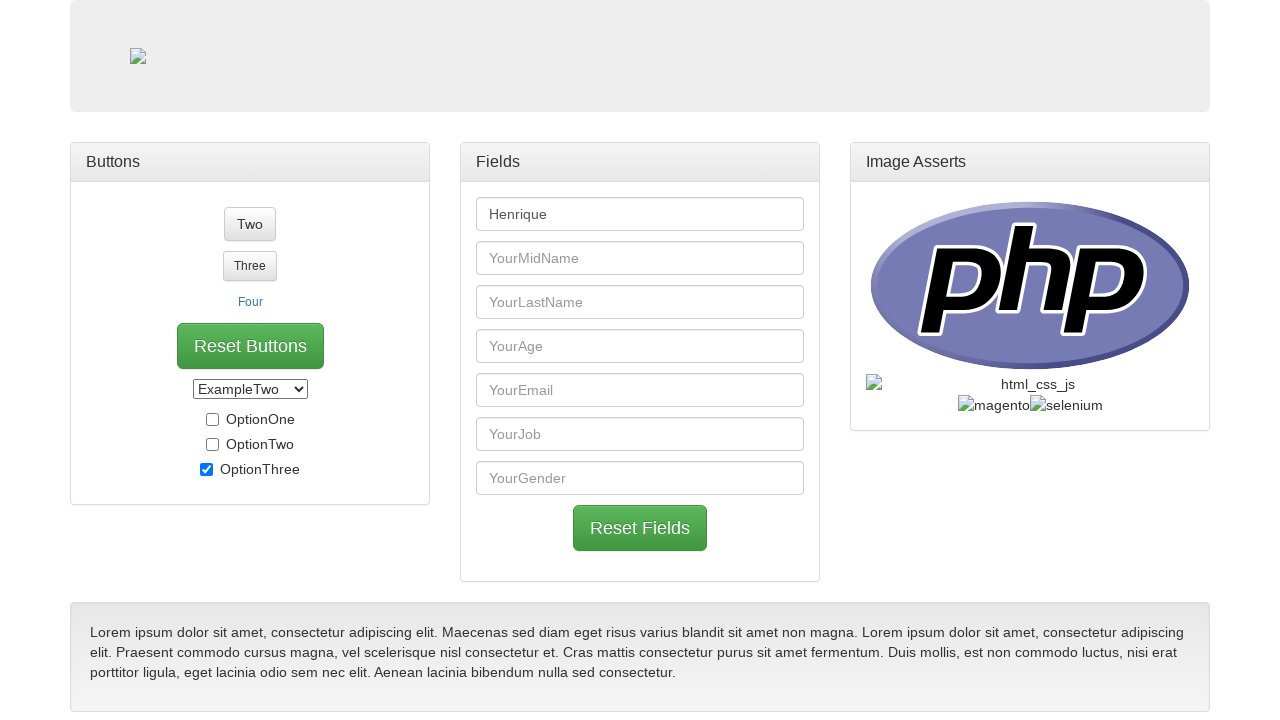